Tests handling different types of JavaScript alerts including simple alert, confirm dialog, and prompt dialog on a demo page

Starting URL: https://letcode.in/alert

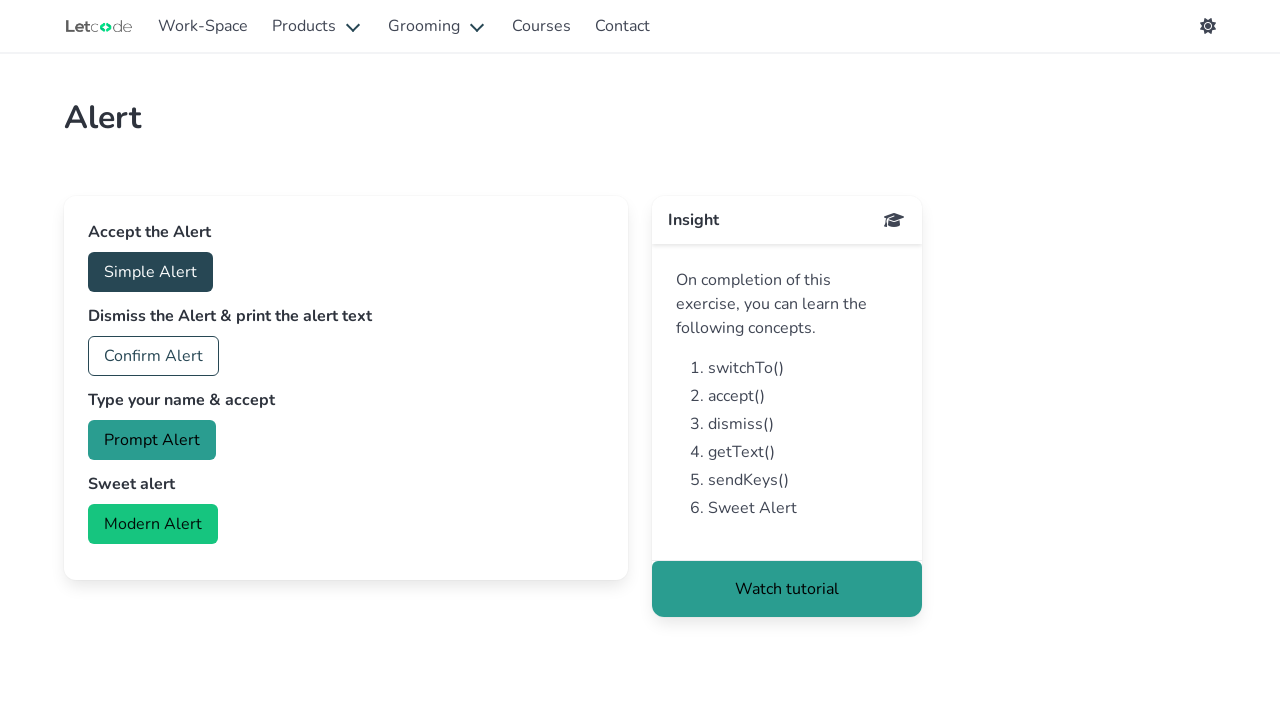

Clicked accept button to trigger simple alert at (150, 272) on #accept
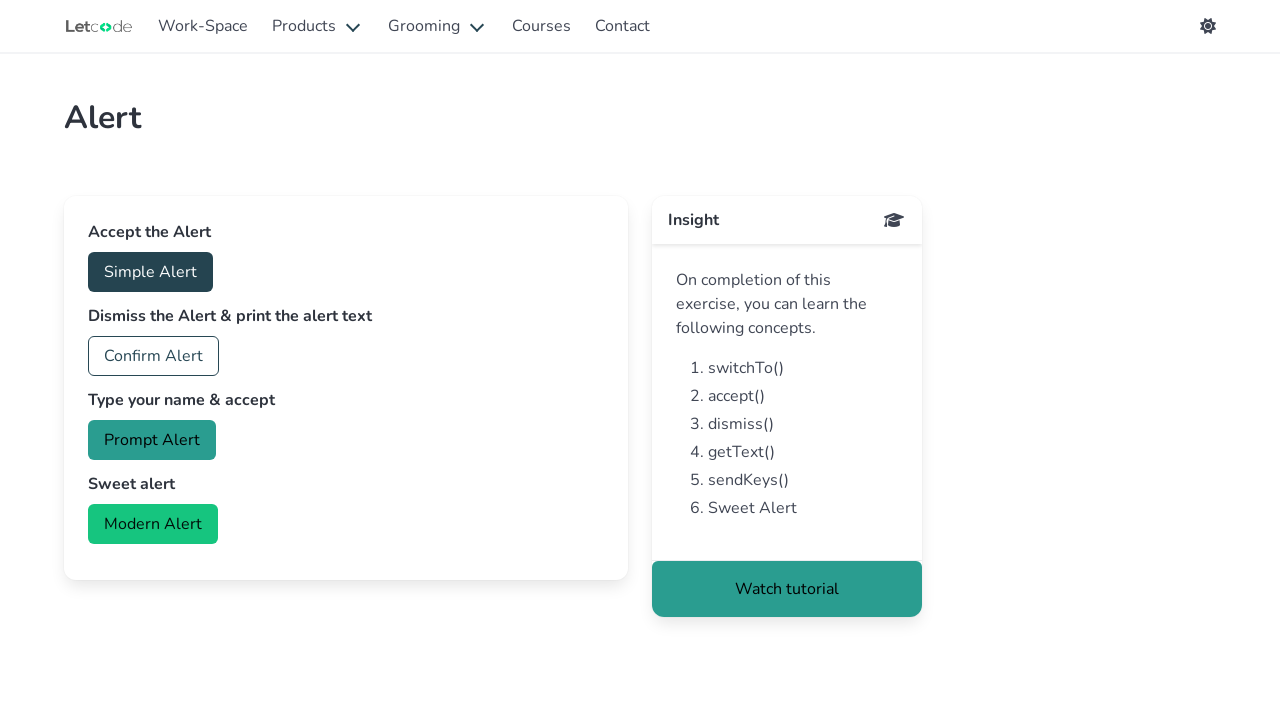

Accepted simple alert dialog
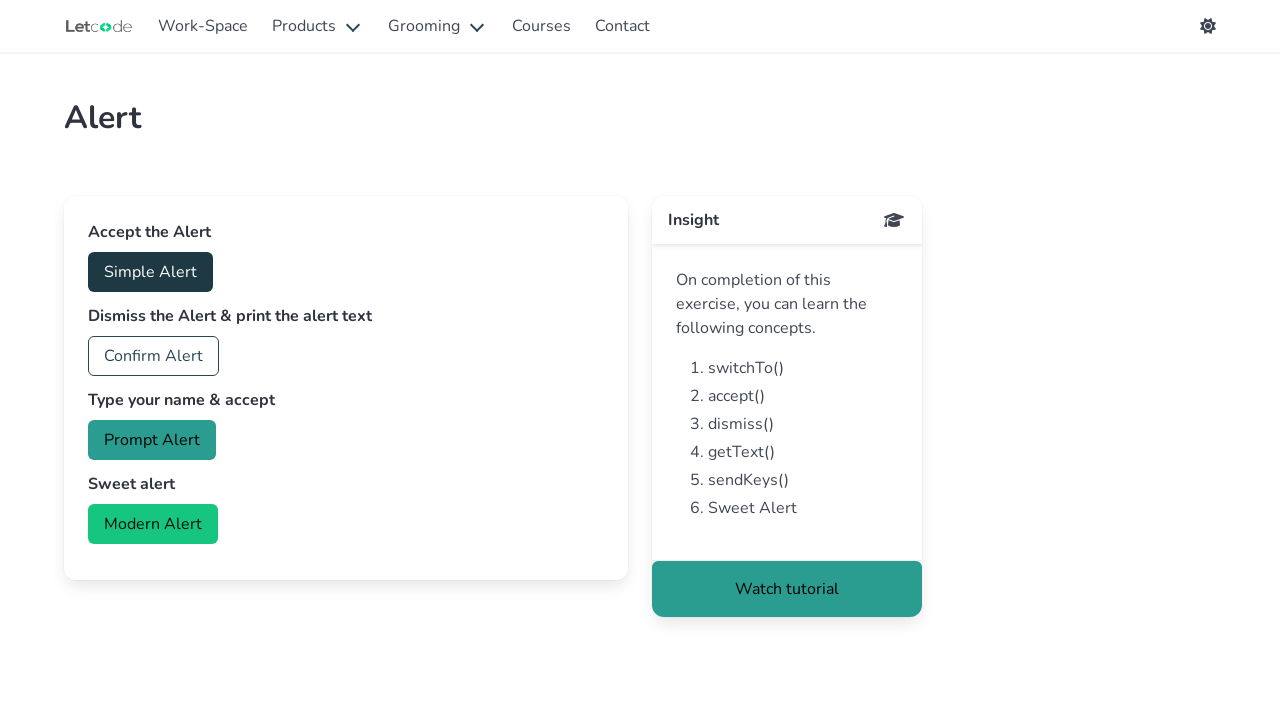

Clicked confirm button to trigger confirm dialog at (154, 356) on #confirm
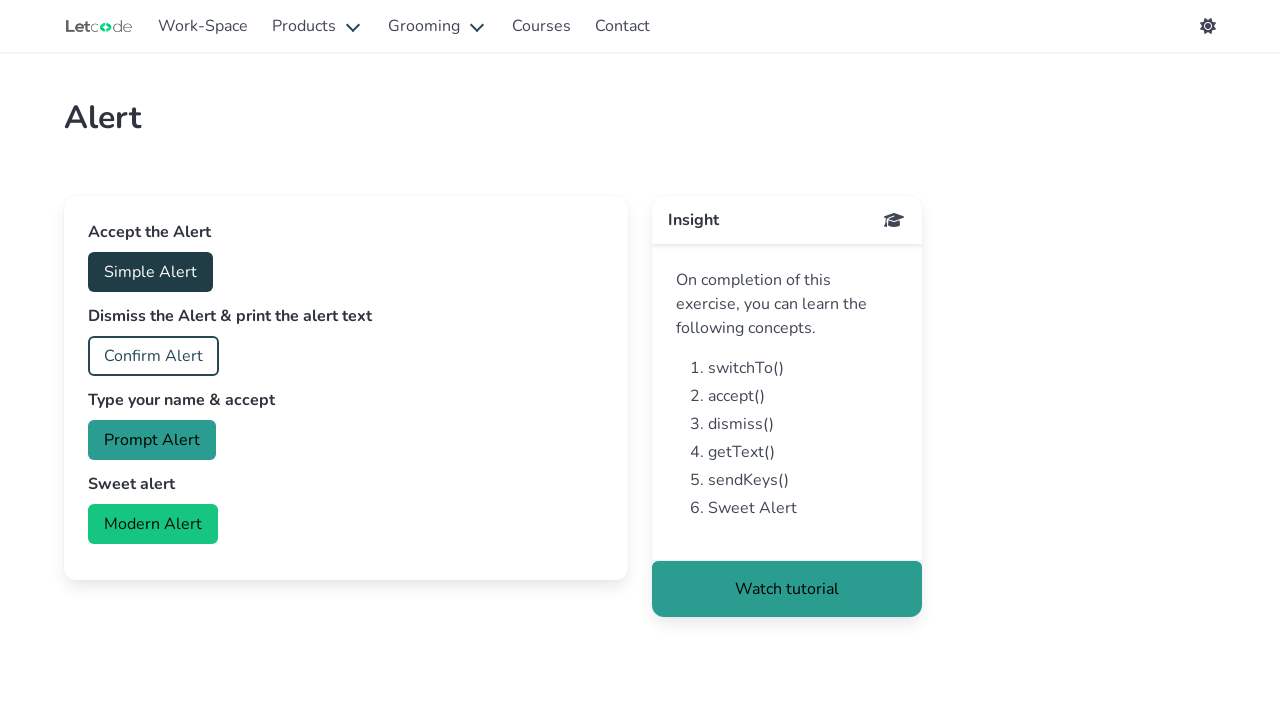

Dismissed confirm dialog
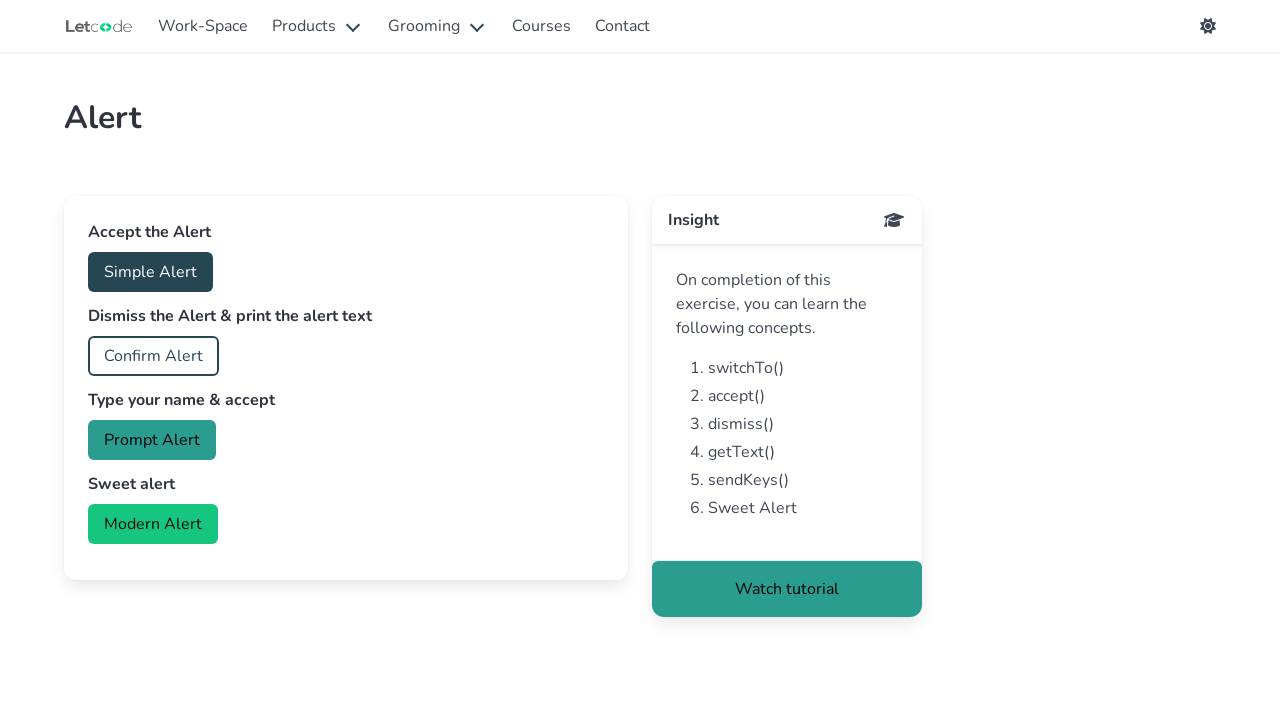

Clicked prompt button to trigger prompt dialog at (152, 440) on #prompt
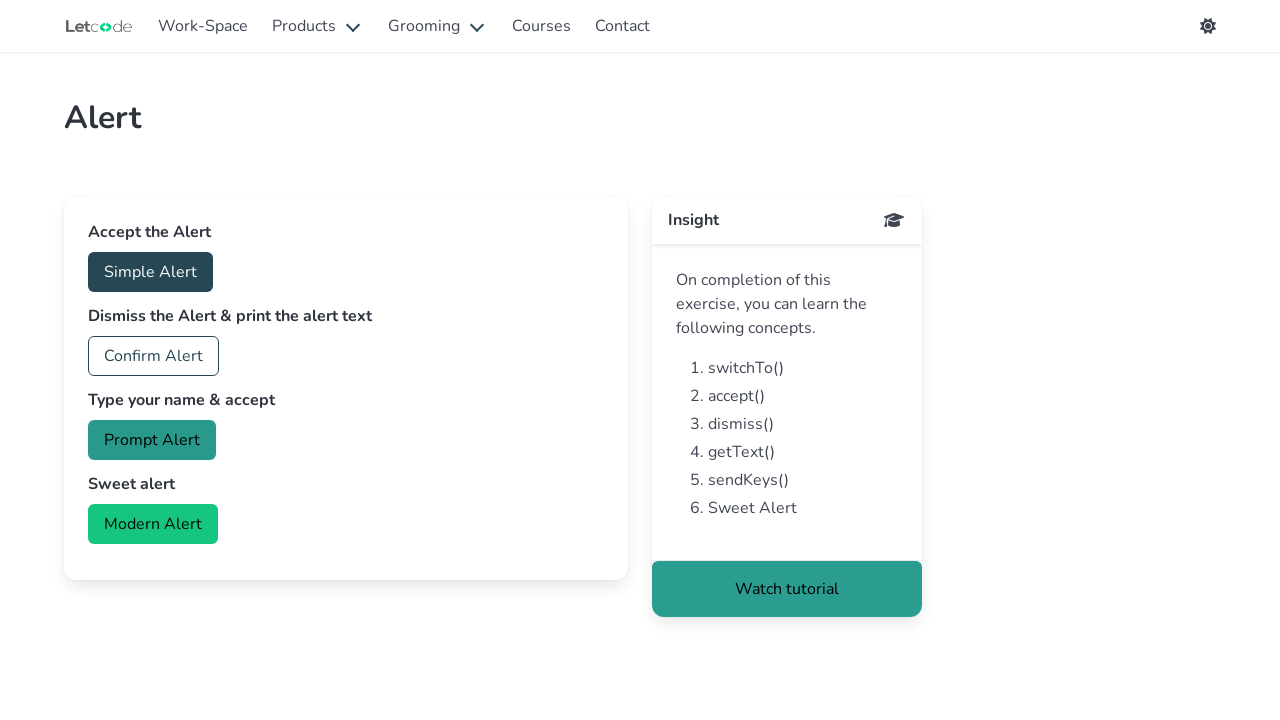

Entered 'Pranav' in prompt dialog and accepted
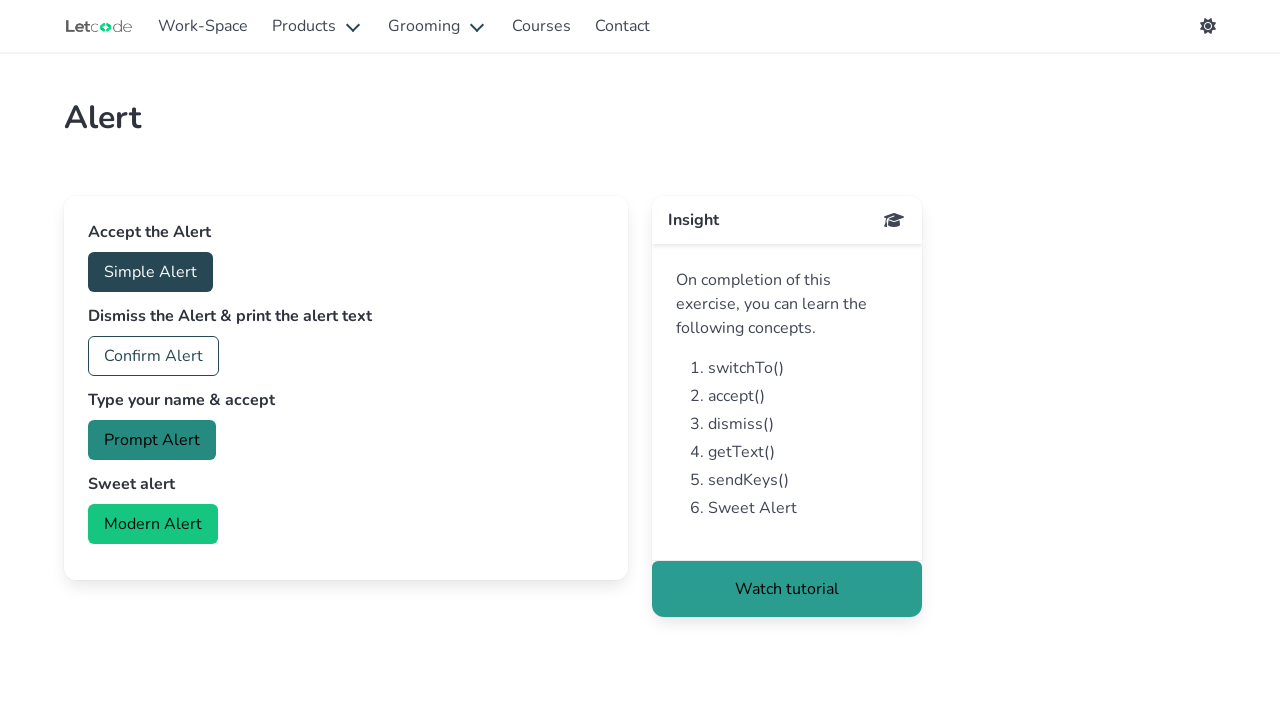

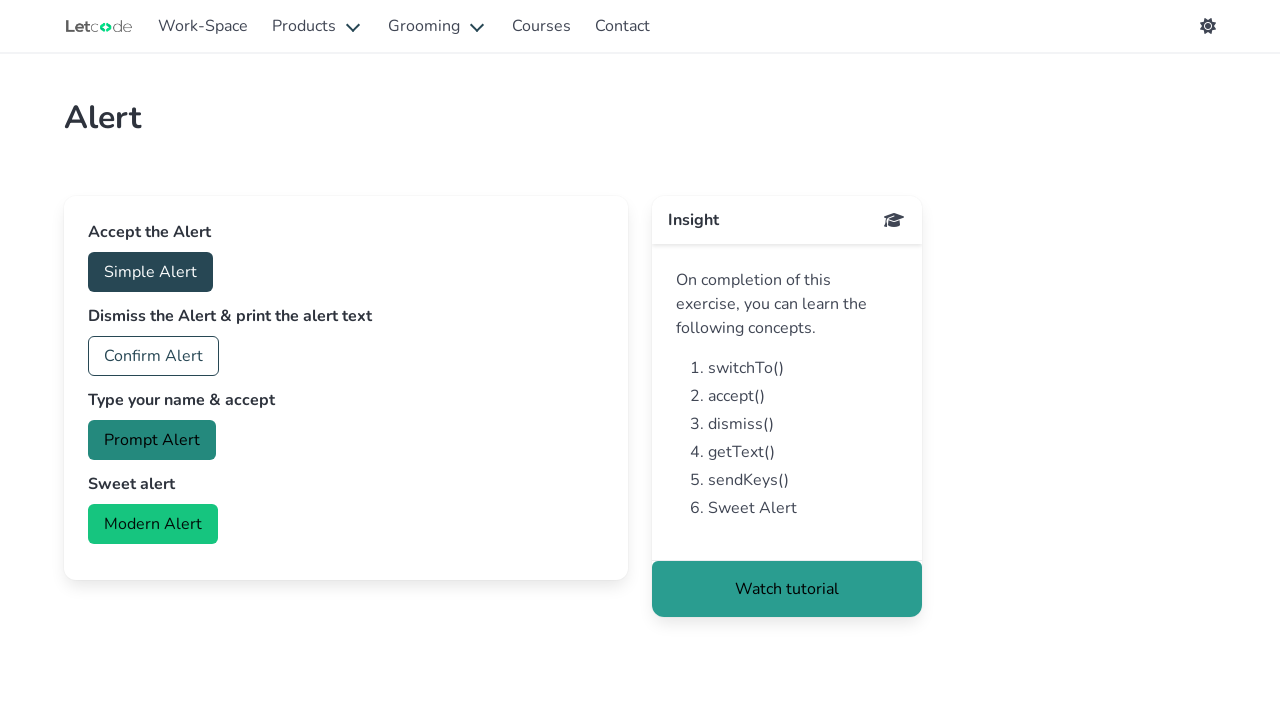